Tests dropdown selection by selecting options by visible text and by value

Starting URL: https://the-internet.herokuapp.com/dropdown

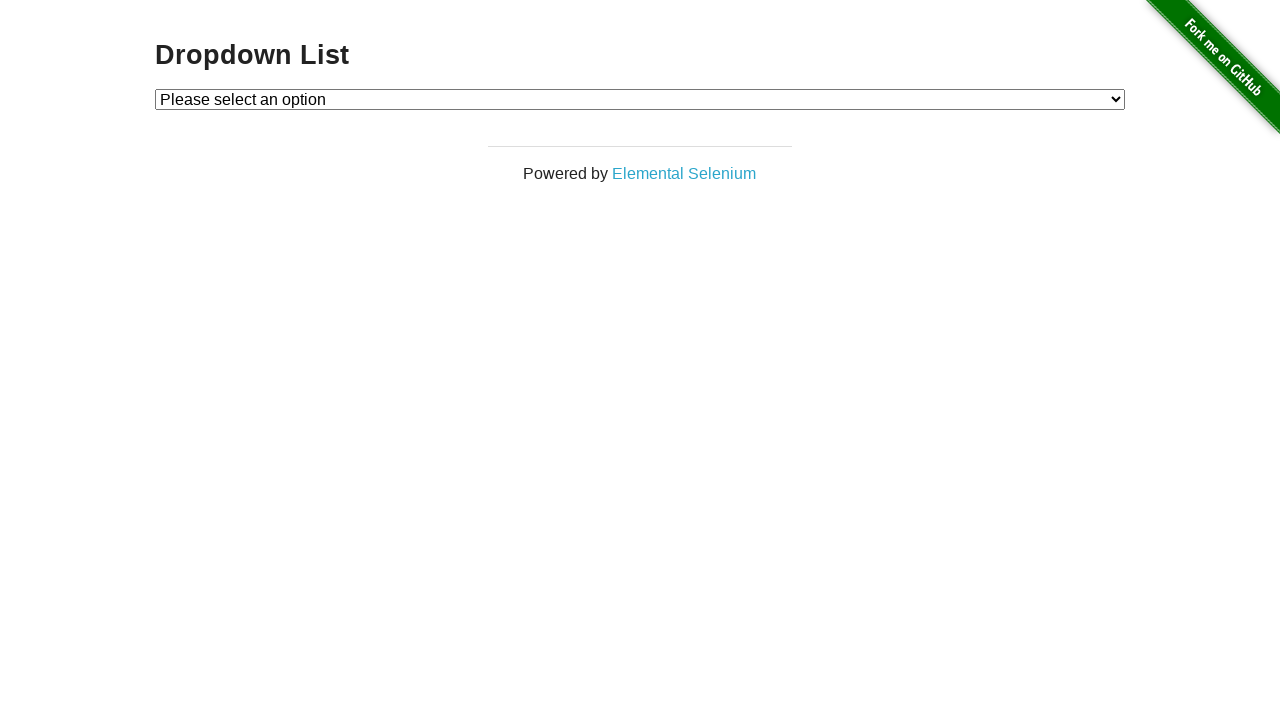

Selected 'Option 1' from dropdown by visible text on #dropdown
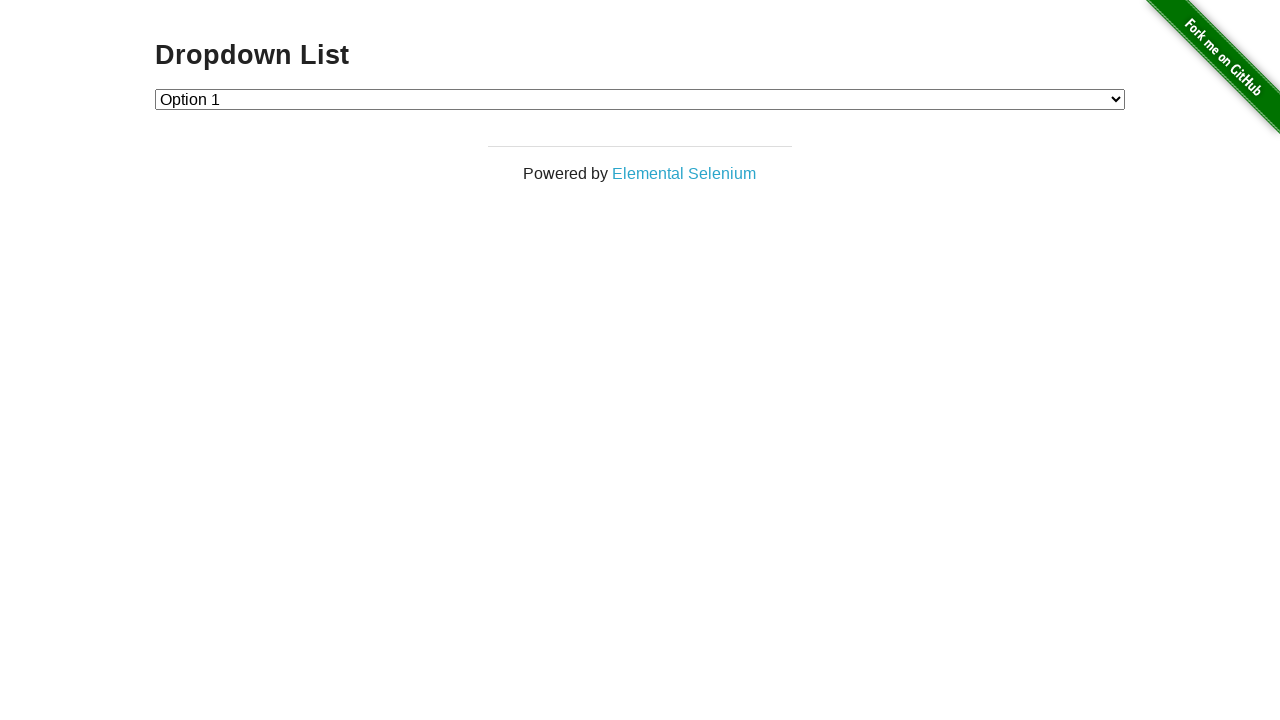

Selected dropdown option with value '2' on #dropdown
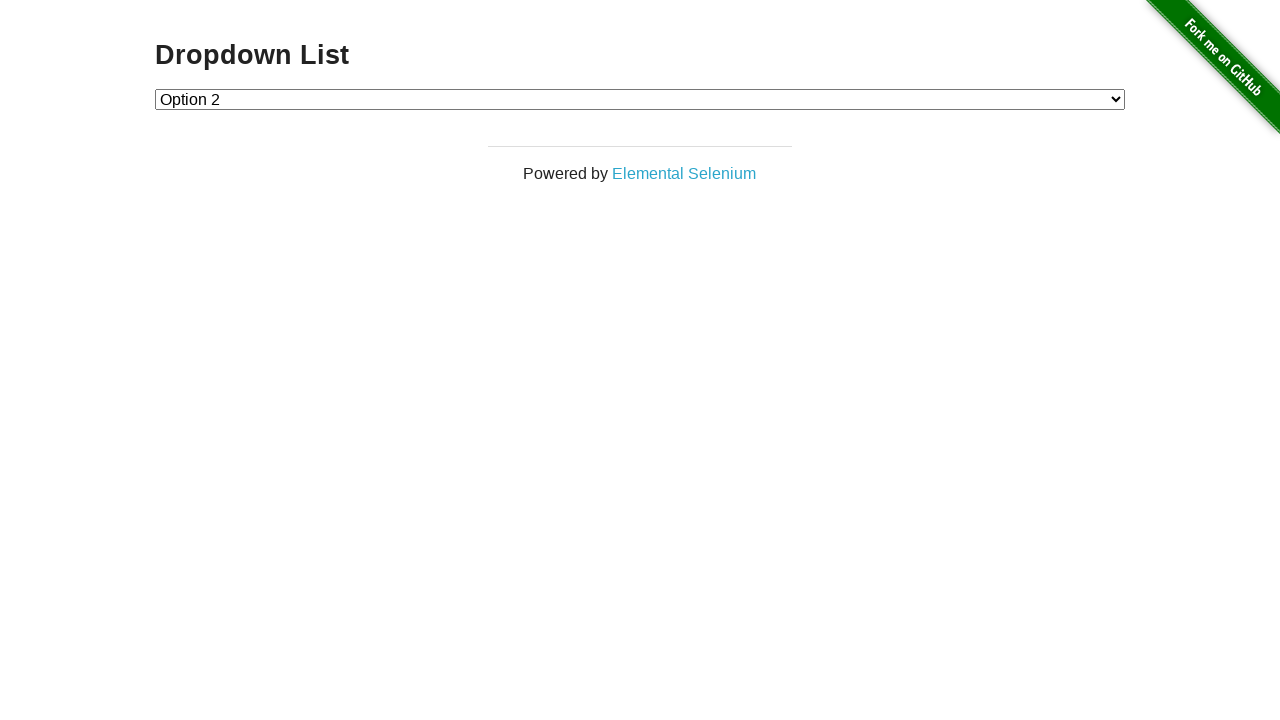

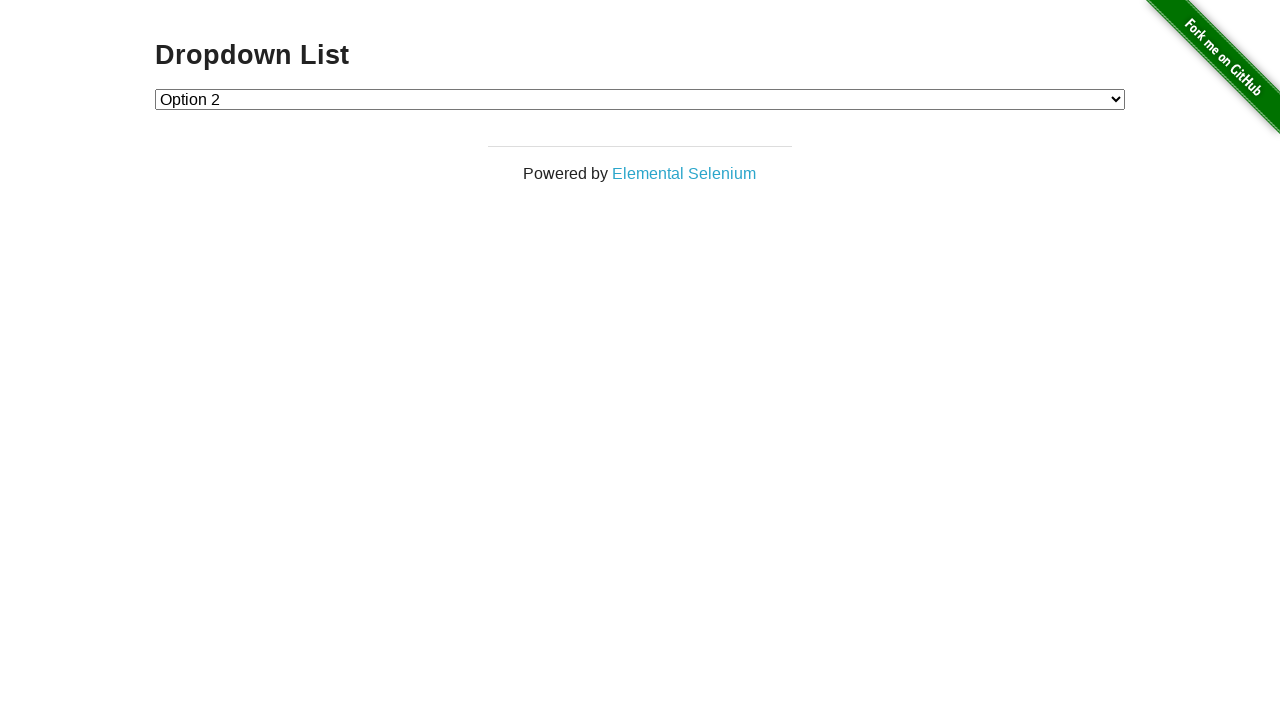